Tests that clicking the "Due" column header twice sorts the table data in descending order by verifying the due values are sorted from highest to lowest.

Starting URL: http://the-internet.herokuapp.com/tables

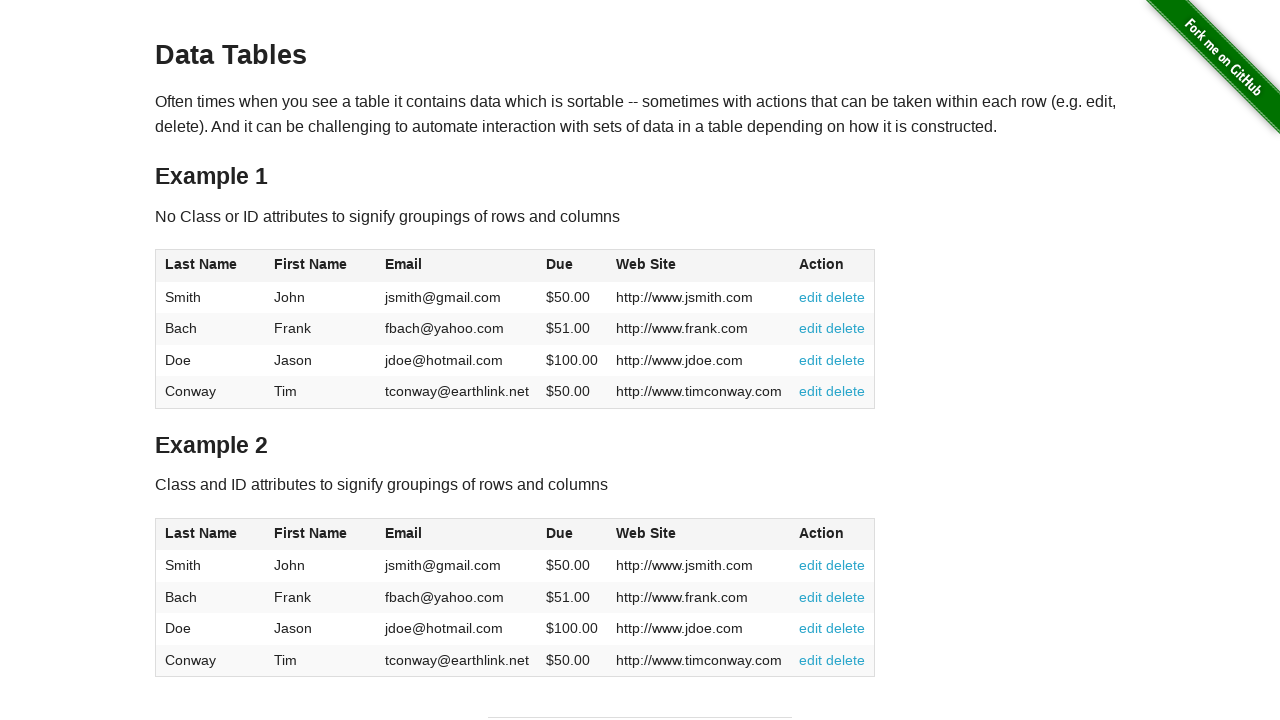

Clicked Due column header first time at (572, 266) on #table1 thead tr th:nth-of-type(4)
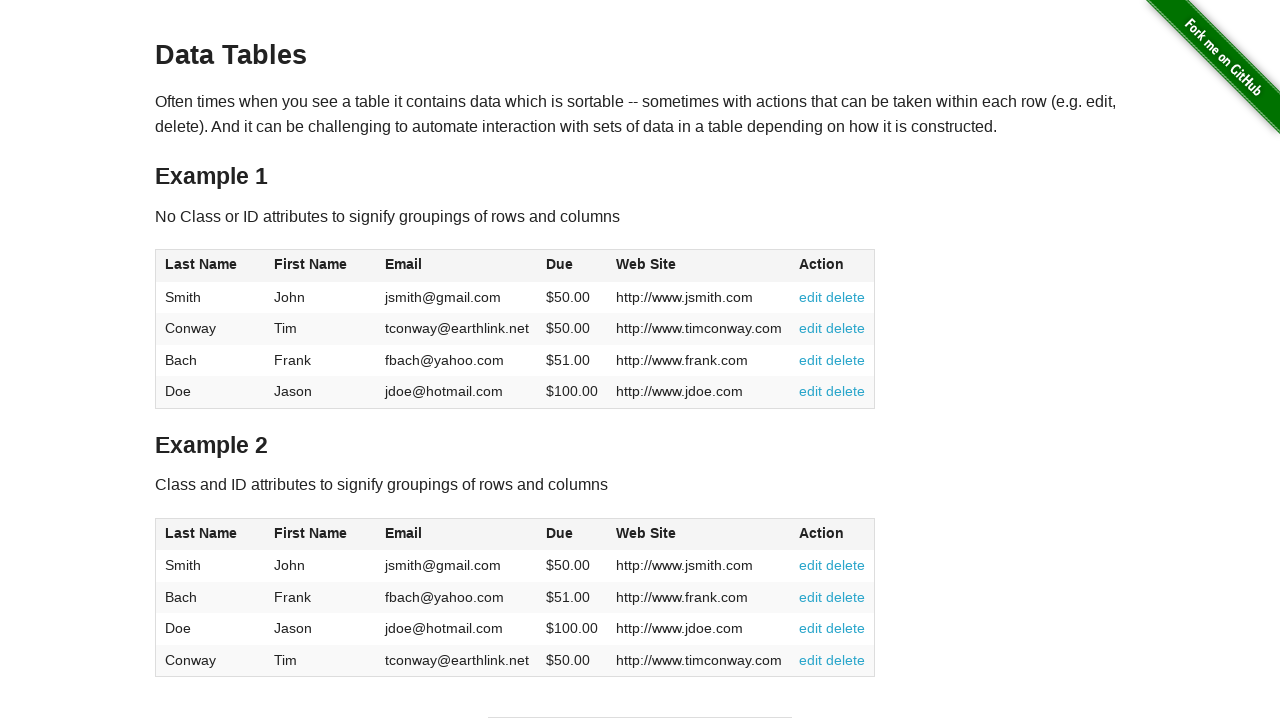

Clicked Due column header second time to sort descending at (572, 266) on #table1 thead tr th:nth-of-type(4)
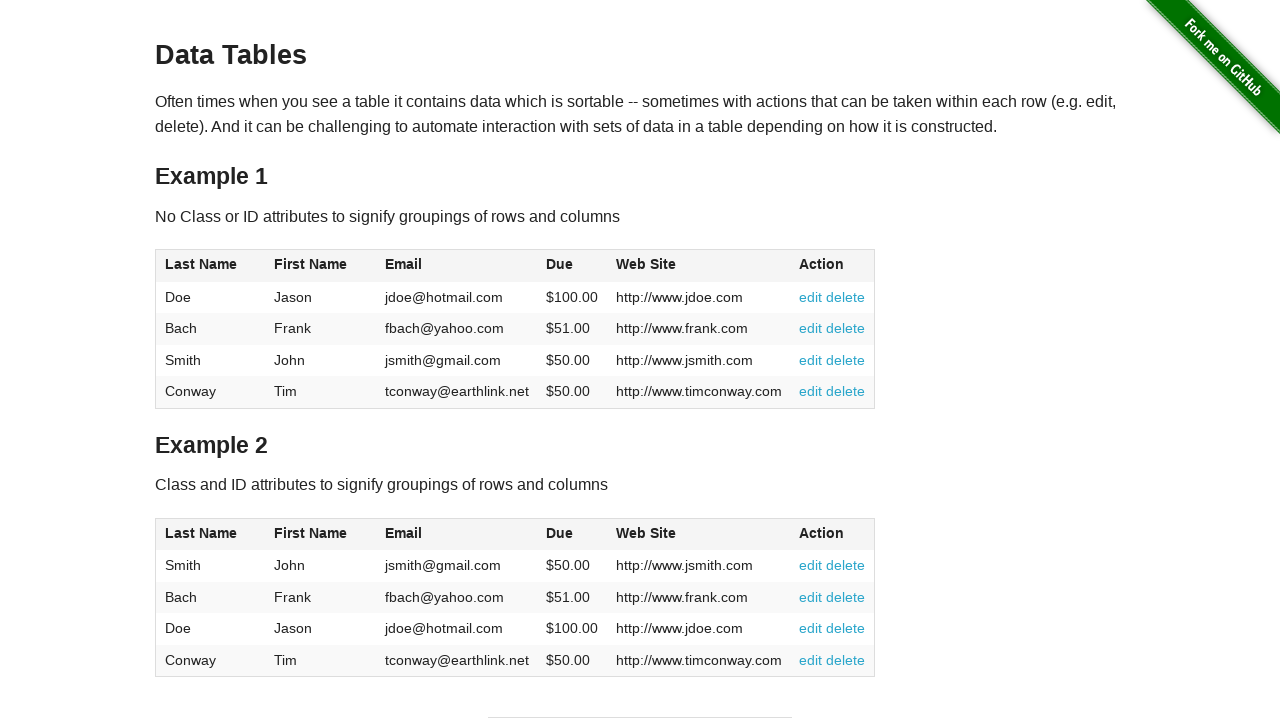

Table body Due column cells loaded and visible
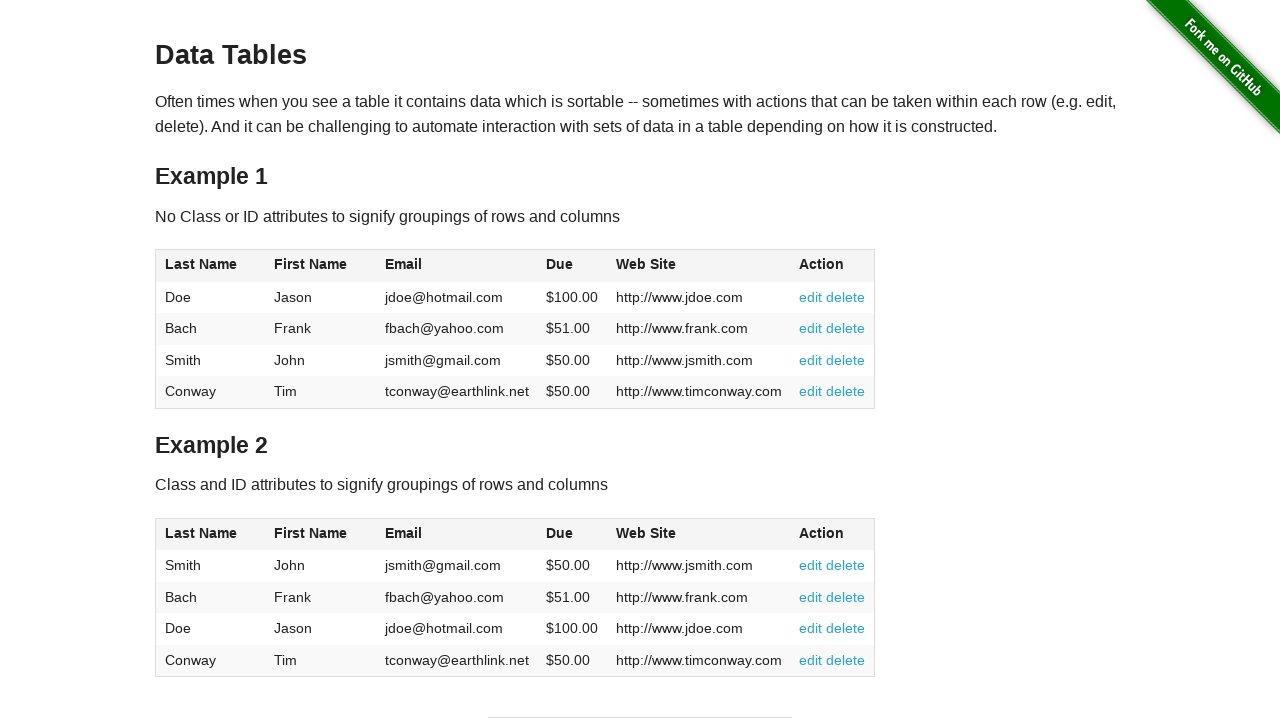

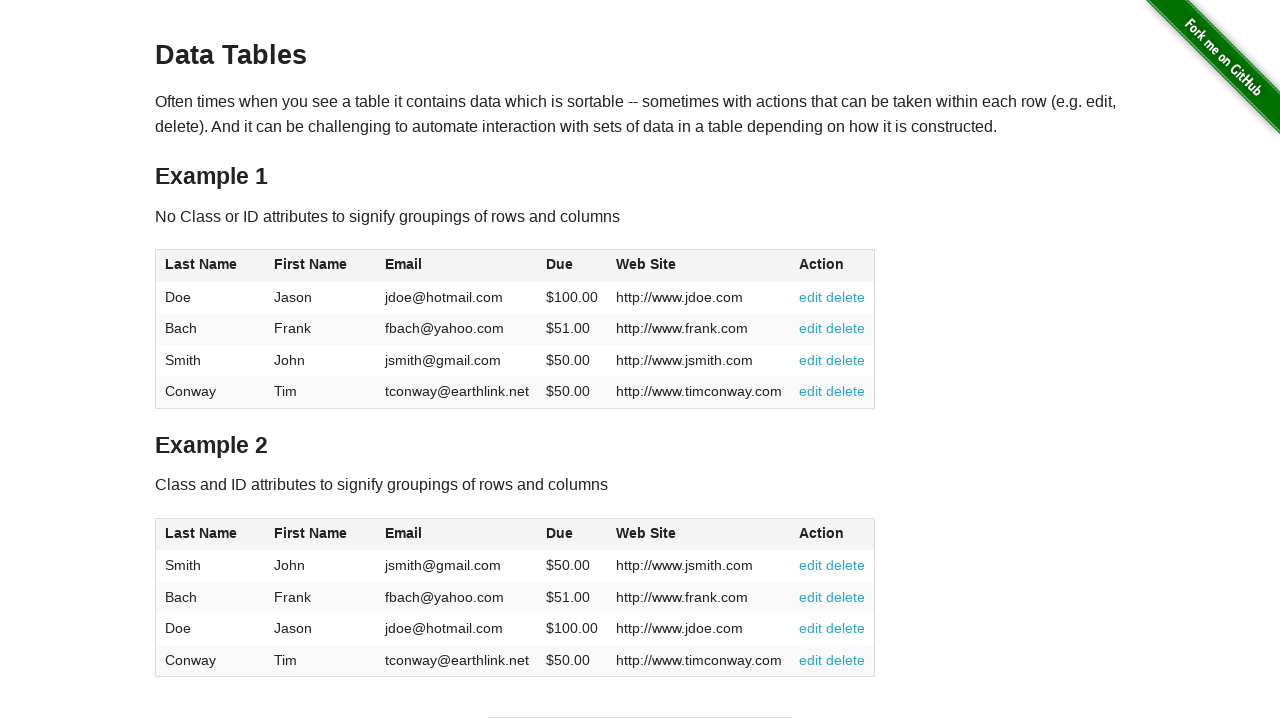